Tests that the broken link navigates to an error page

Starting URL: https://demoqa.com

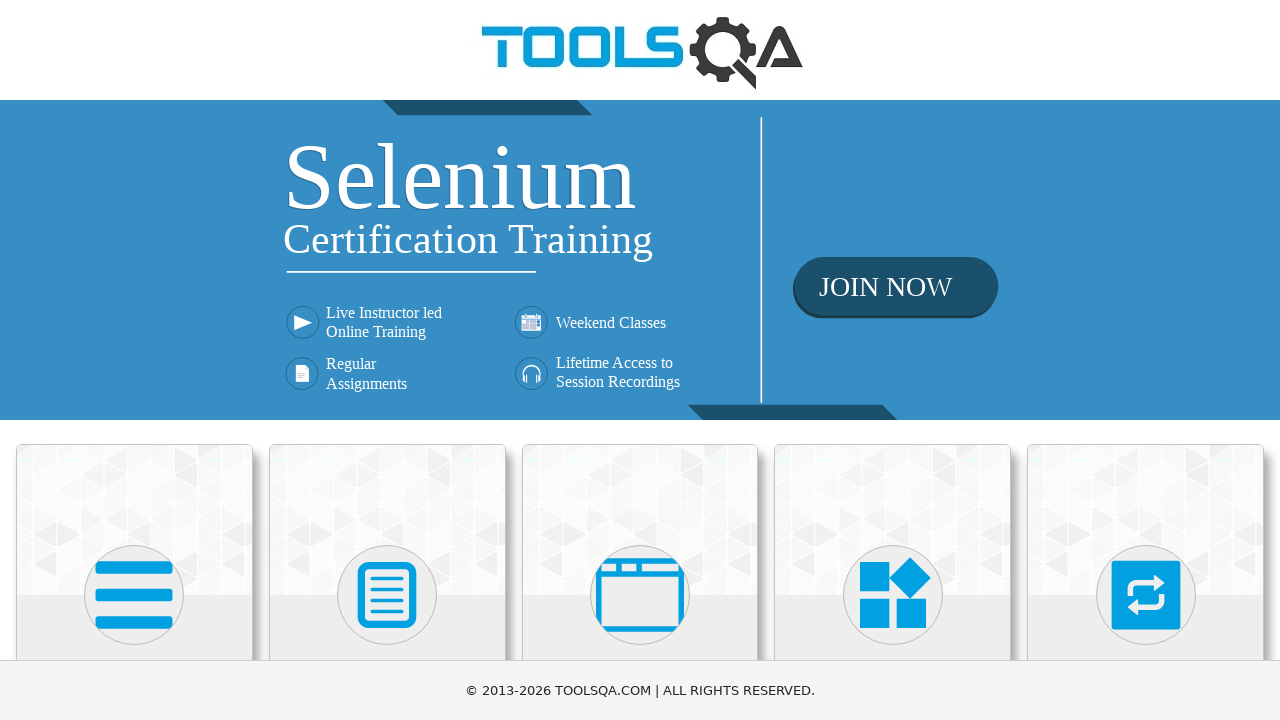

Clicked on Elements card at (134, 520) on .card:has-text('Elements')
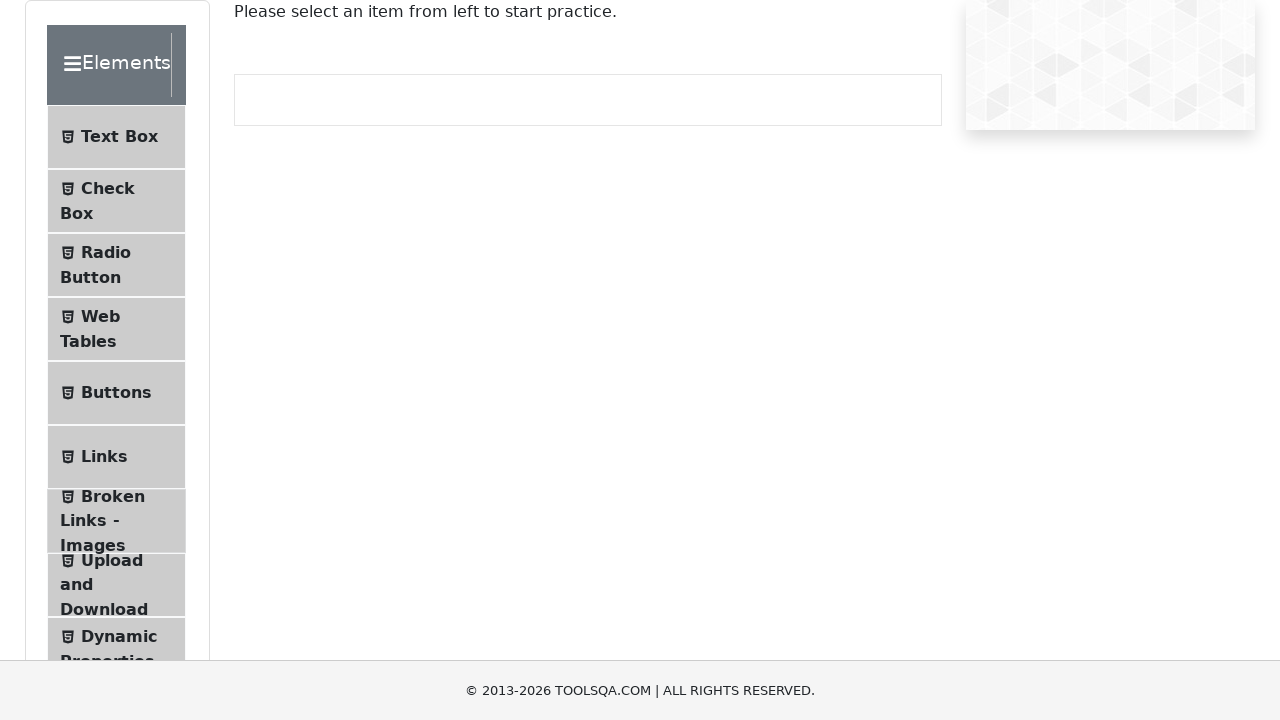

Clicked on Broken Links - Images menu item at (113, 496) on text=Broken Links - Images
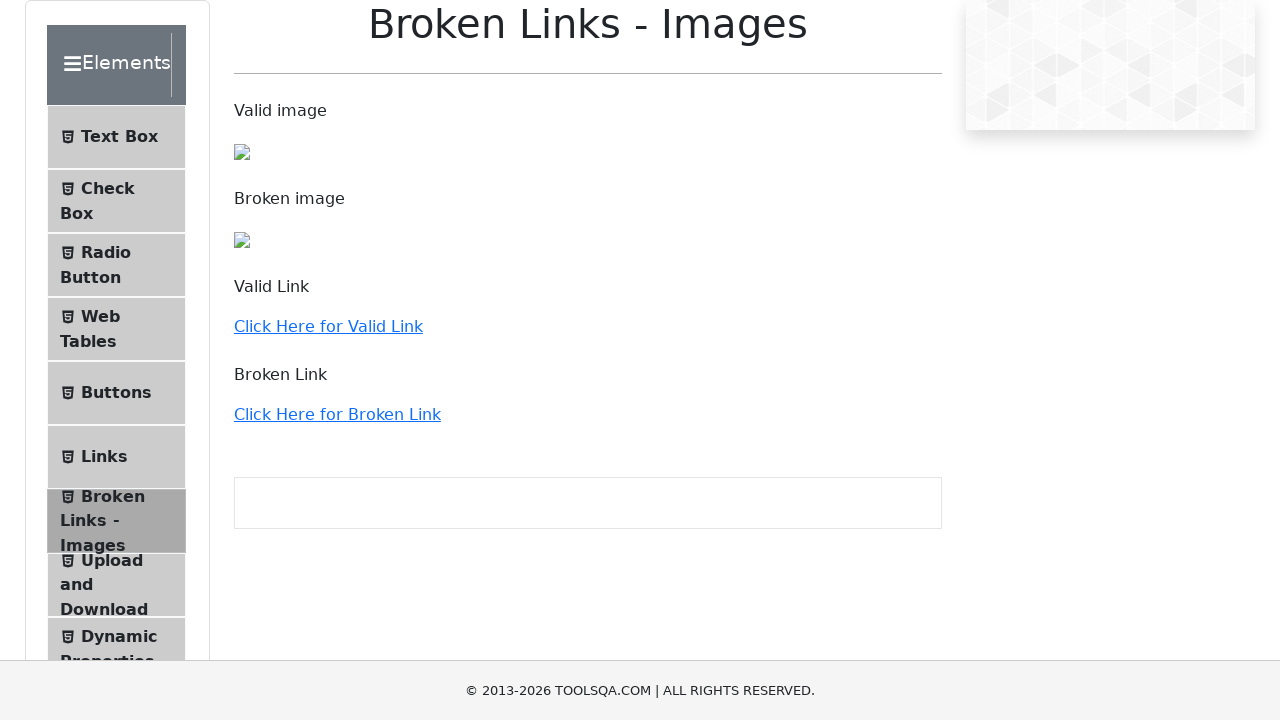

Clicked on the broken link at (337, 414) on a:has-text('Click Here for Broken Link')
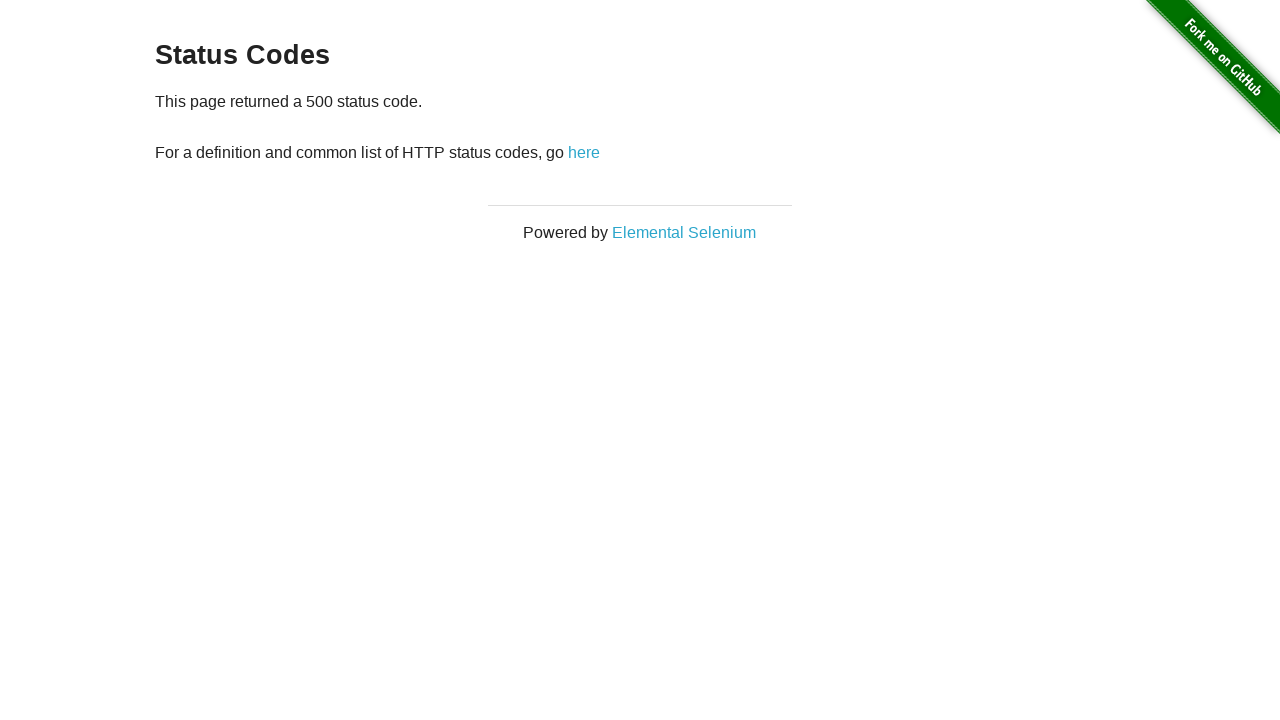

Page navigation completed and loaded
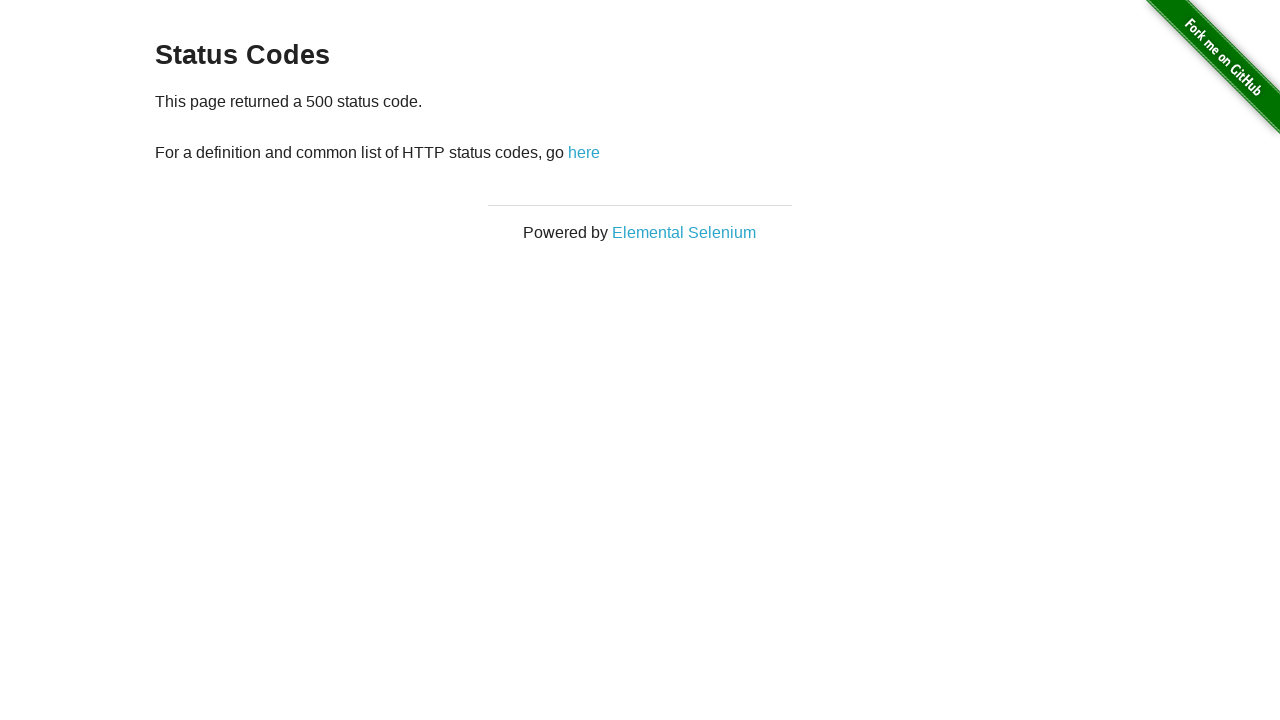

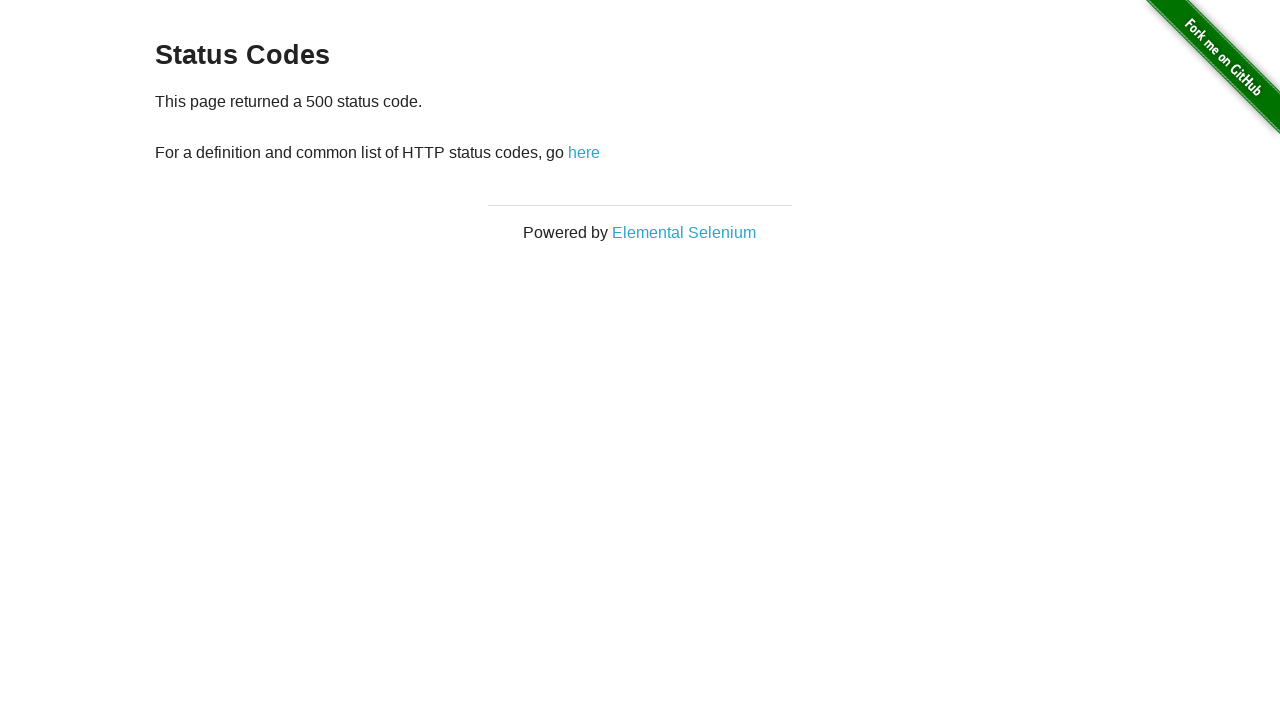